Tests multi-tab functionality by clicking a link that opens a new tab, waiting for the new page to load, and then clicking on "Access all our Courses" text on the new page.

Starting URL: https://rahulshettyacademy.com/AutomationPractice/

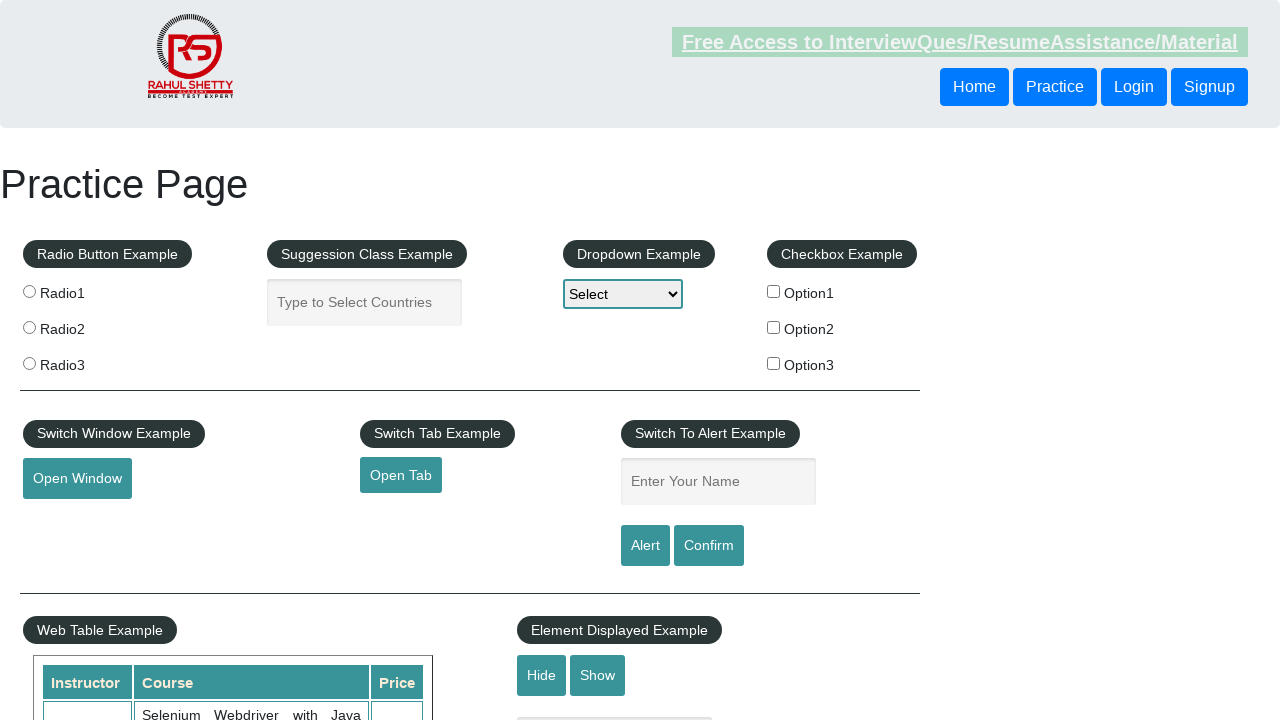

Clicked 'Open Tab' link to open new page at (401, 475) on #opentab
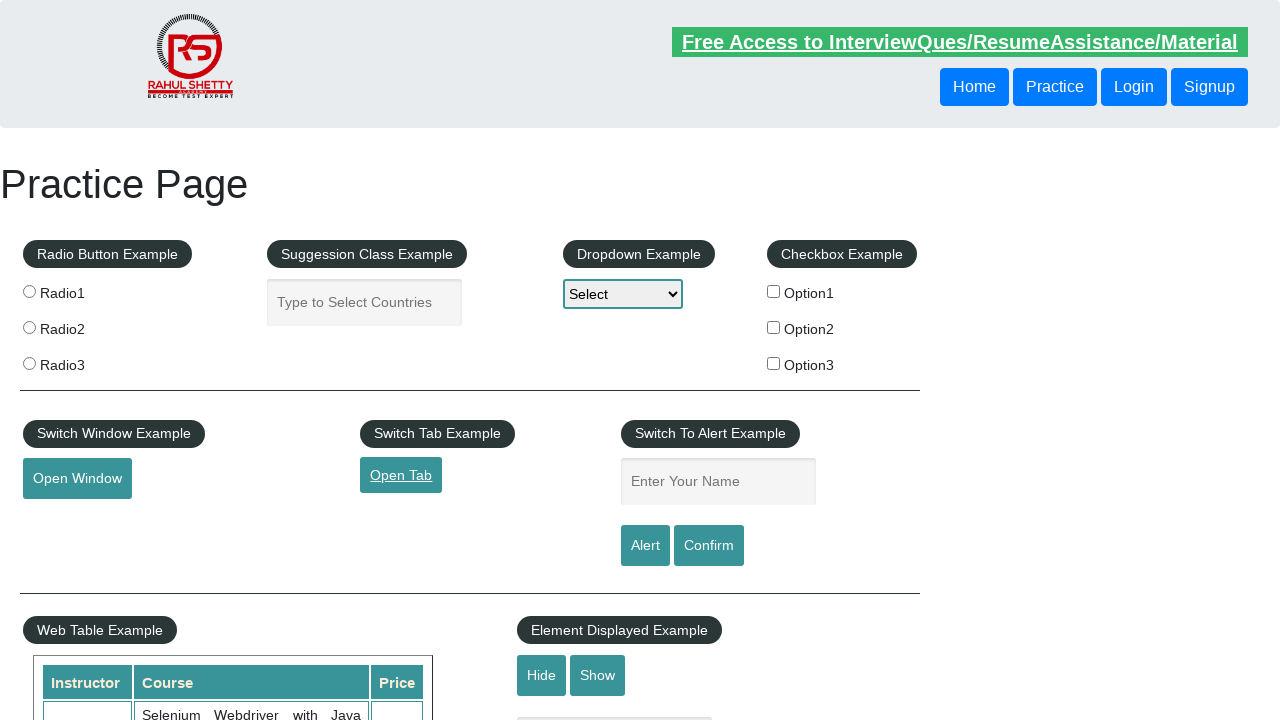

New page opened and reference obtained
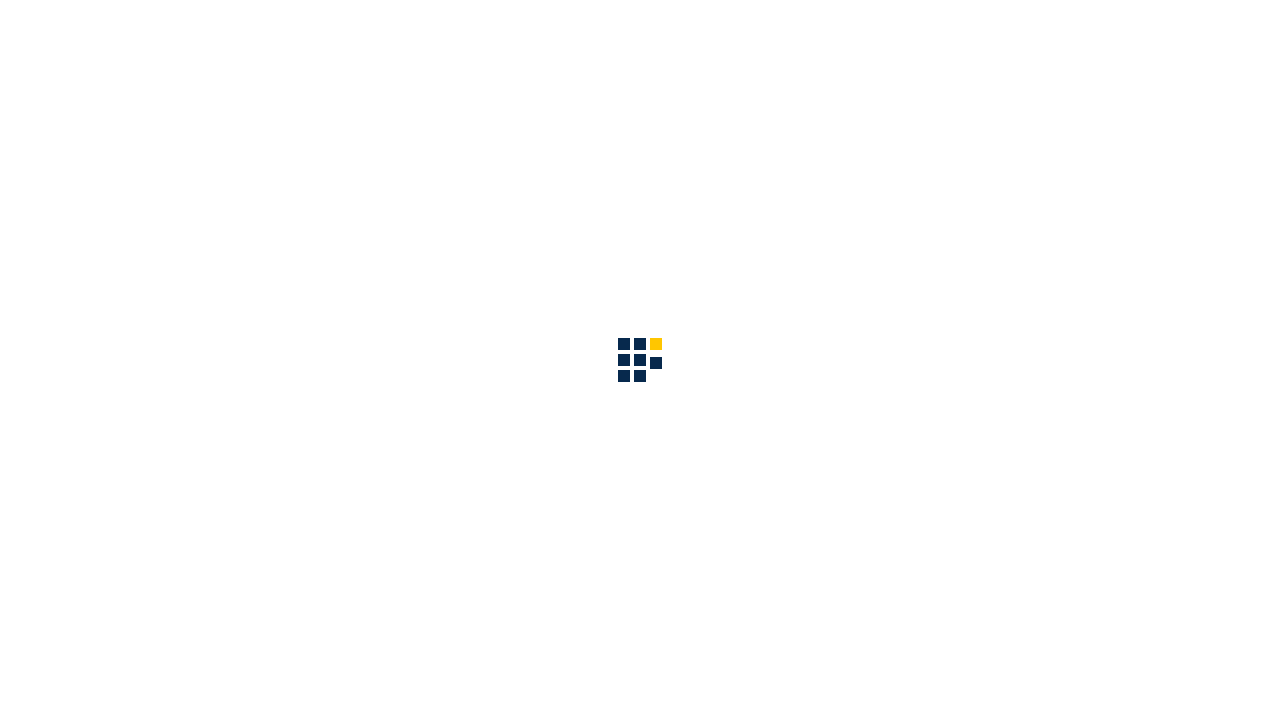

New page fully loaded
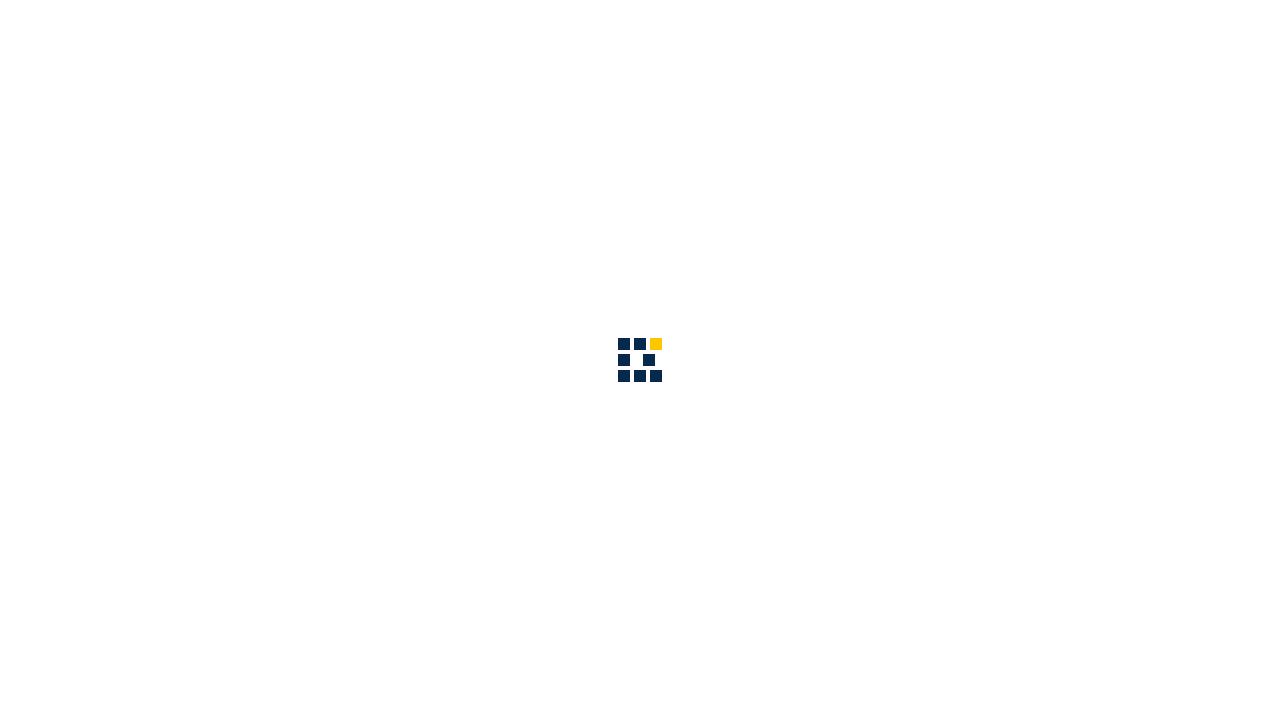

Clicked 'Access all our Courses' link on new page at (1092, 26) on internal:text="Access all our Courses"i
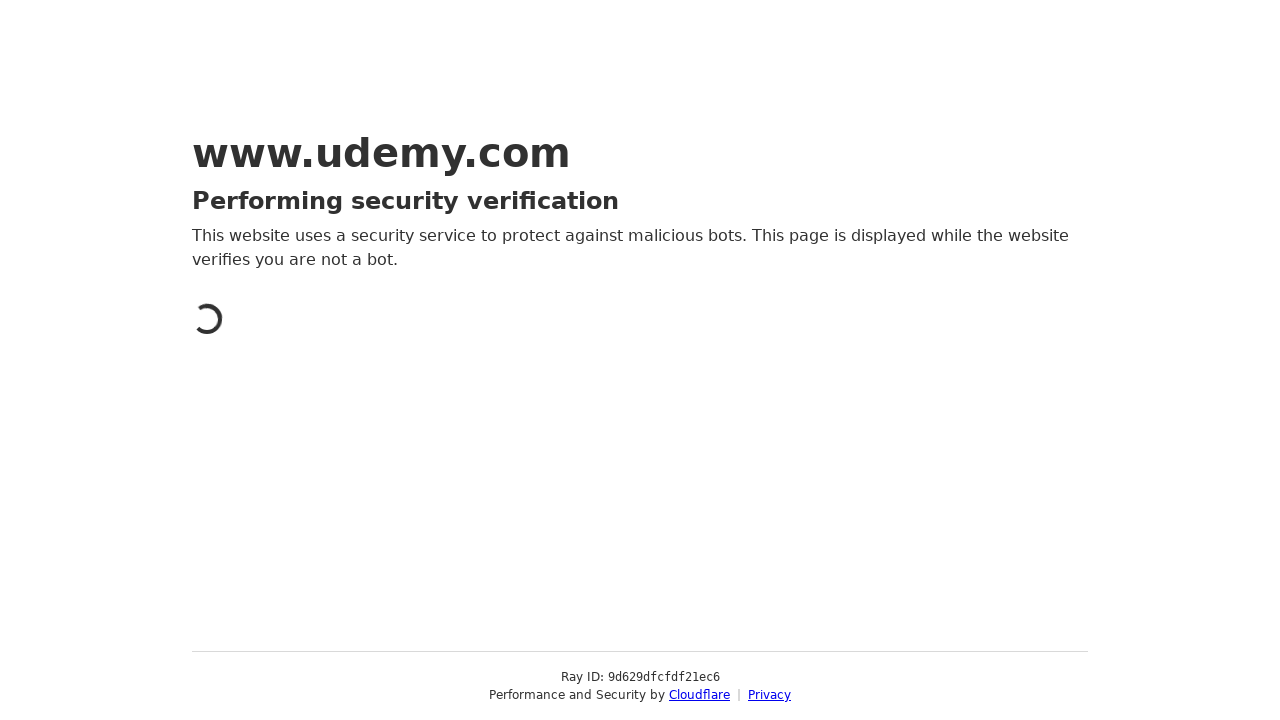

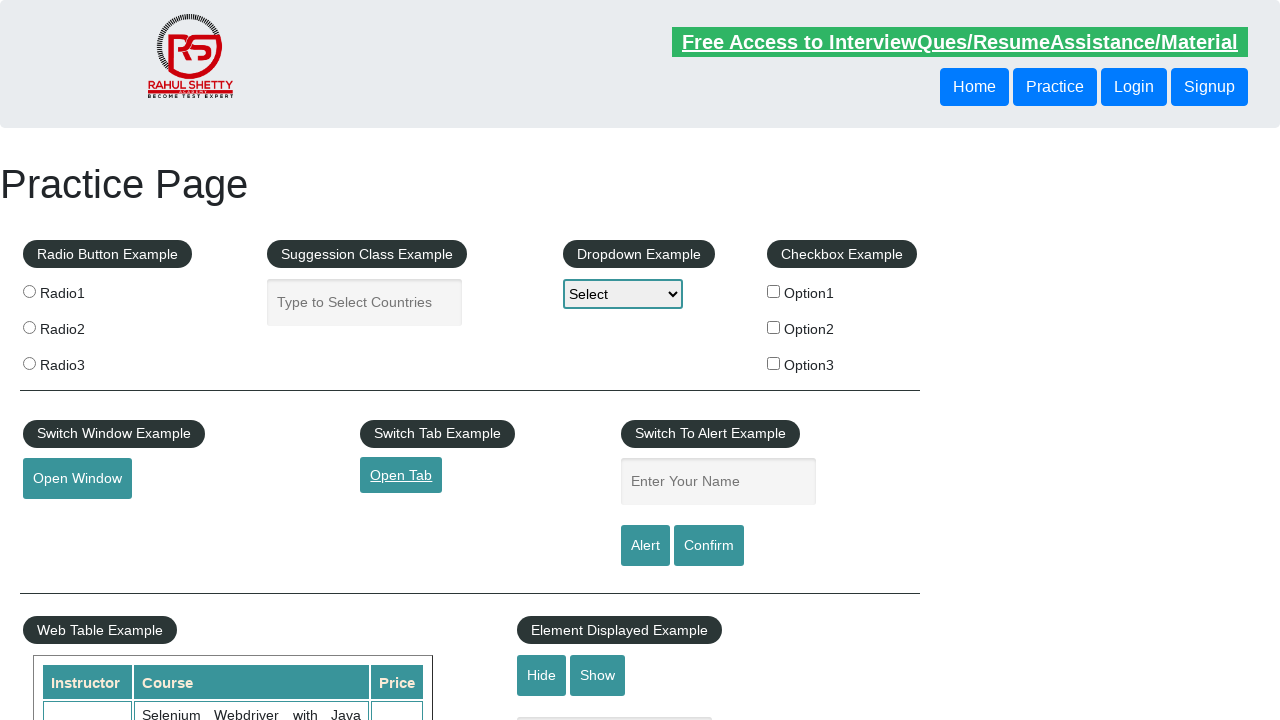